Tests filtering to display only active (uncompleted) items

Starting URL: https://demo.playwright.dev/todomvc

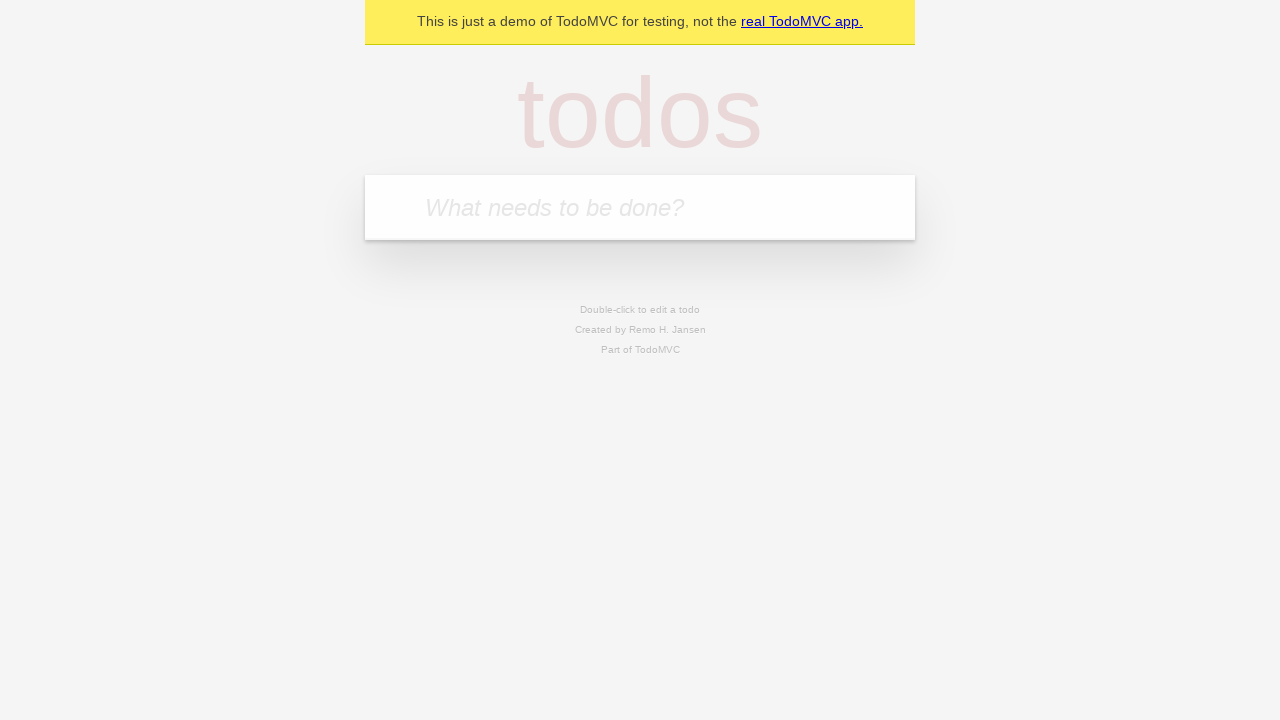

Filled todo input with 'buy some cheese' on internal:attr=[placeholder="What needs to be done?"i]
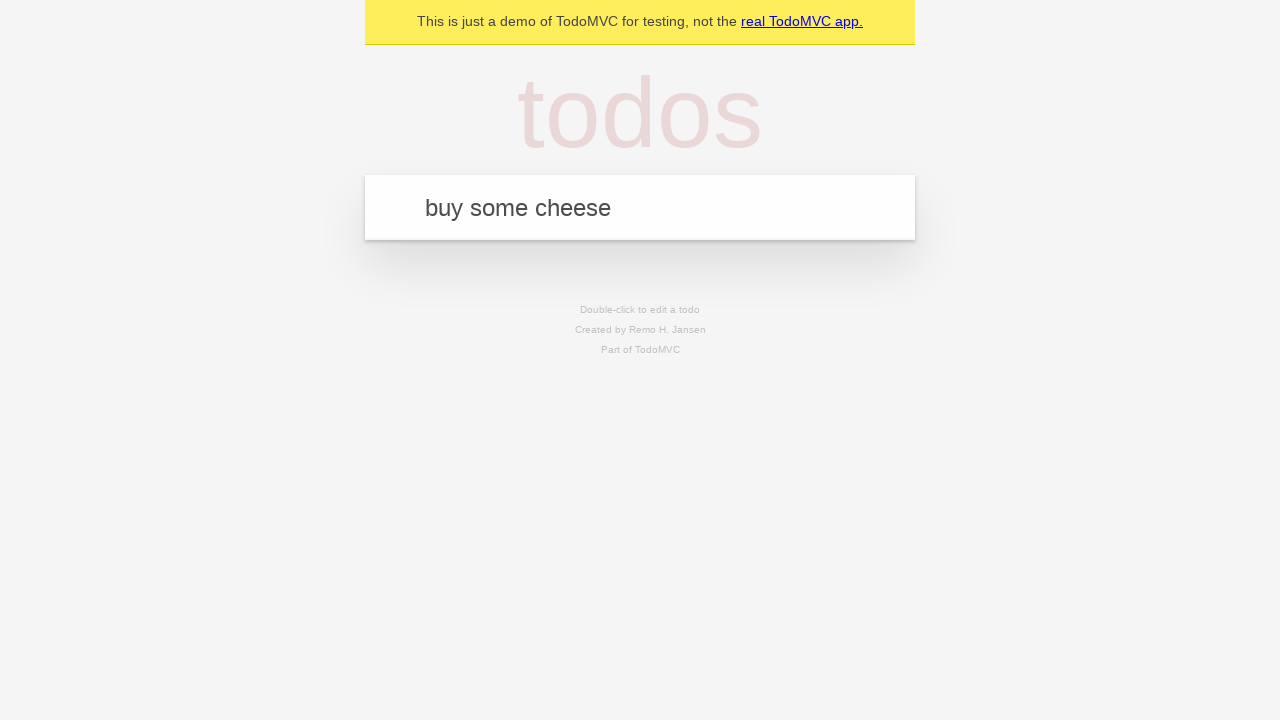

Pressed Enter to add first todo item on internal:attr=[placeholder="What needs to be done?"i]
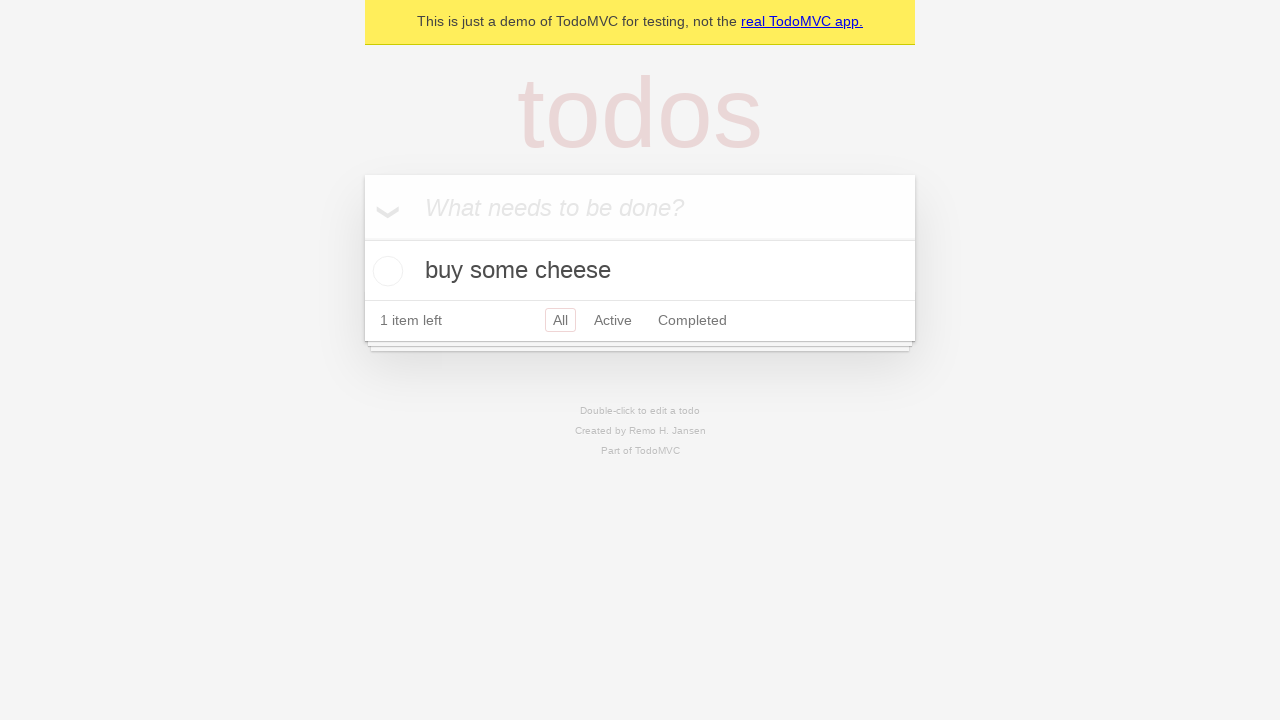

Filled todo input with 'feed the cat' on internal:attr=[placeholder="What needs to be done?"i]
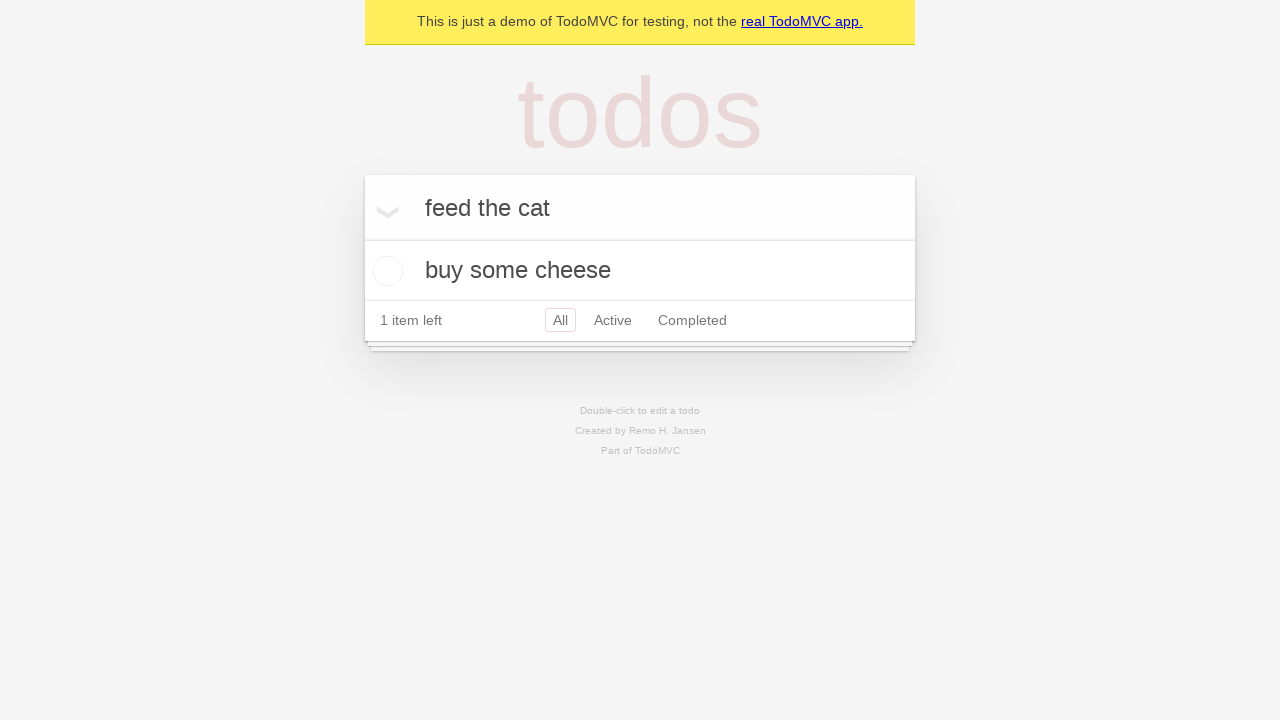

Pressed Enter to add second todo item on internal:attr=[placeholder="What needs to be done?"i]
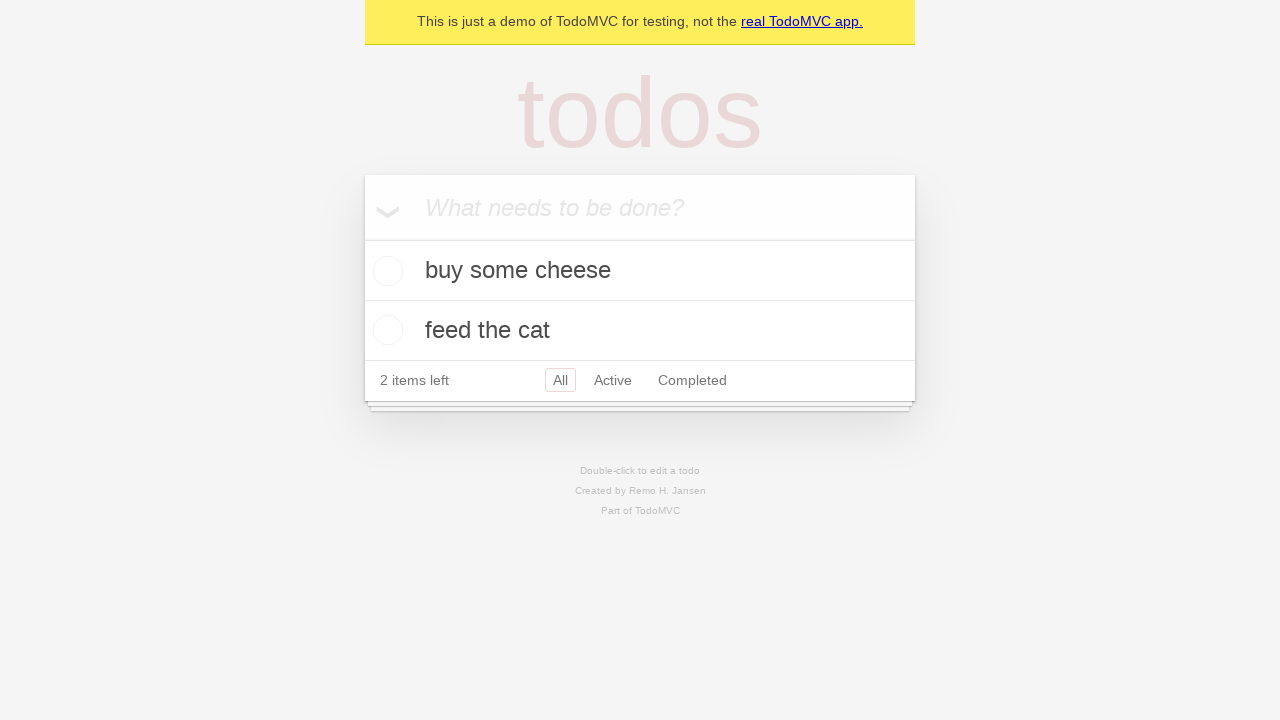

Filled todo input with 'book a doctors appointment' on internal:attr=[placeholder="What needs to be done?"i]
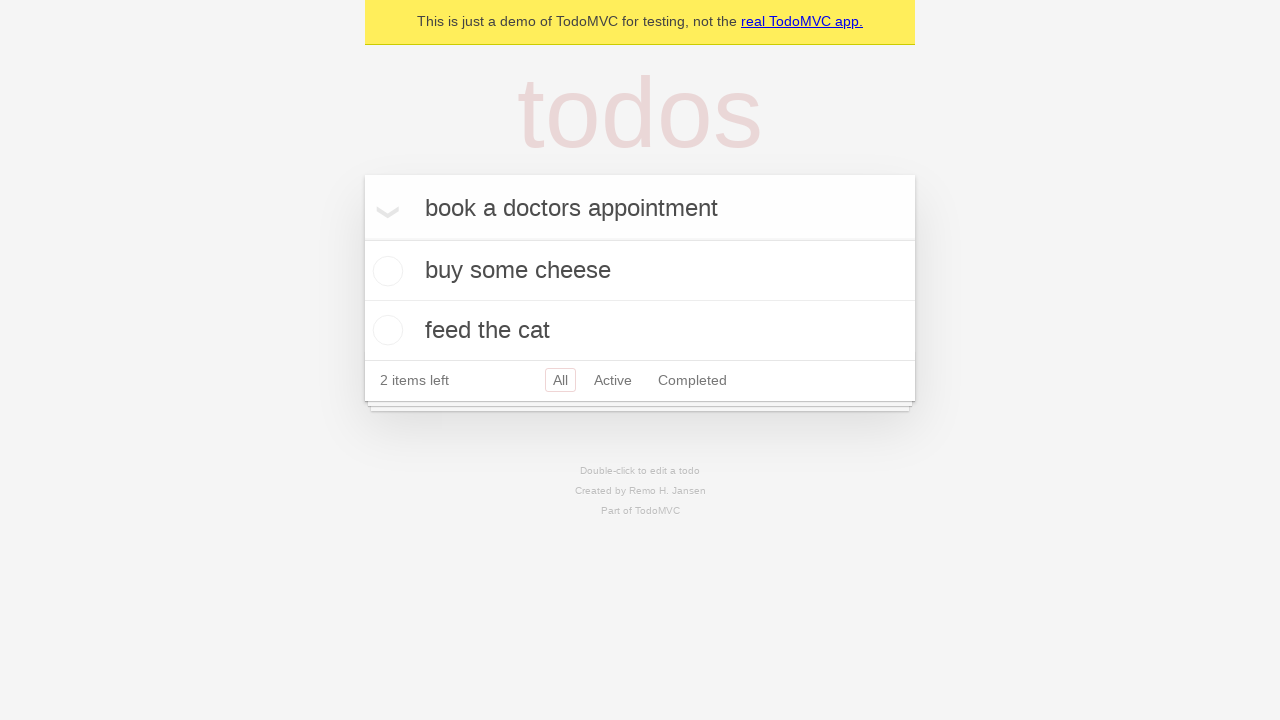

Pressed Enter to add third todo item on internal:attr=[placeholder="What needs to be done?"i]
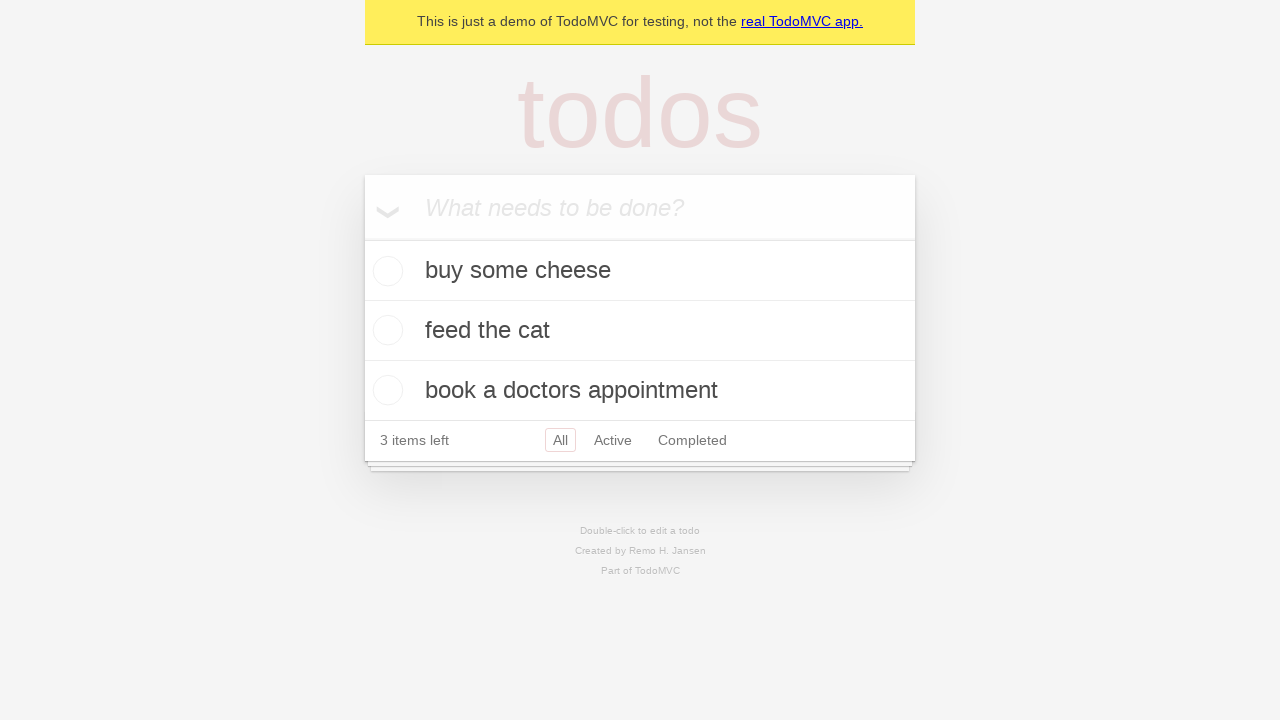

Checked second todo item 'feed the cat' at (385, 330) on internal:testid=[data-testid="todo-item"s] >> nth=1 >> internal:role=checkbox
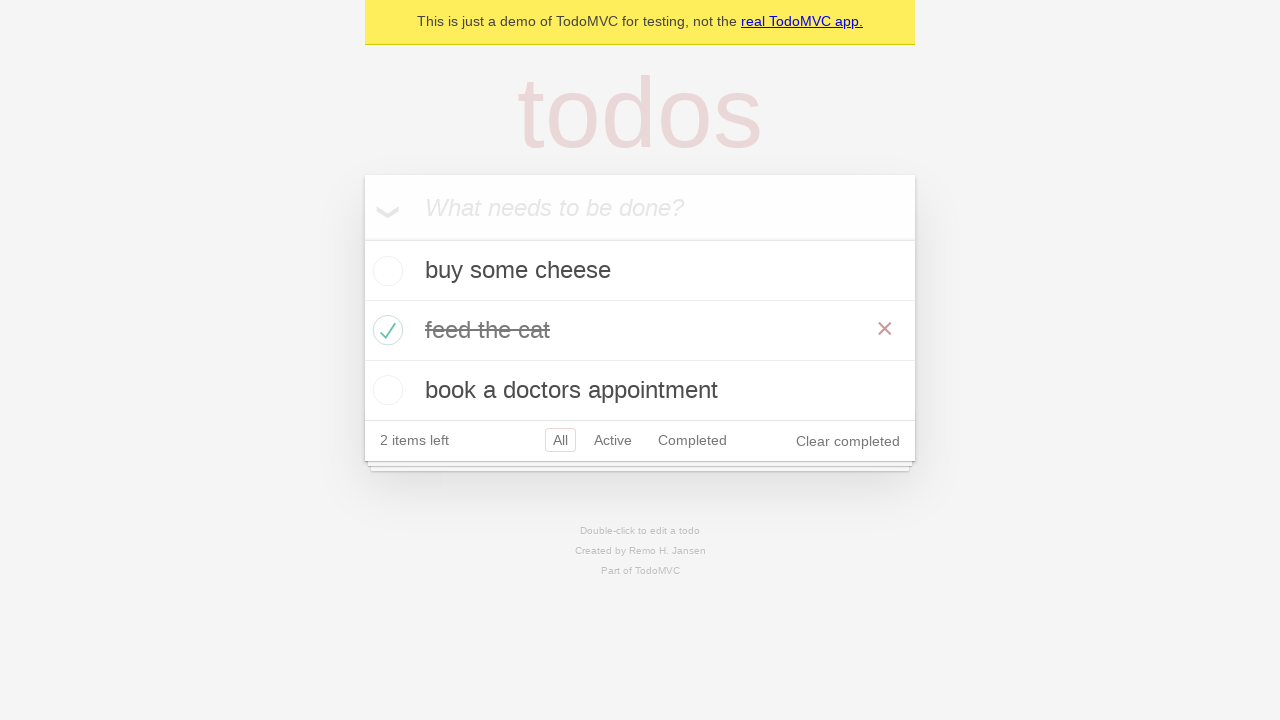

Clicked Active filter to display only active (uncompleted) items at (613, 440) on internal:role=link[name="Active"i]
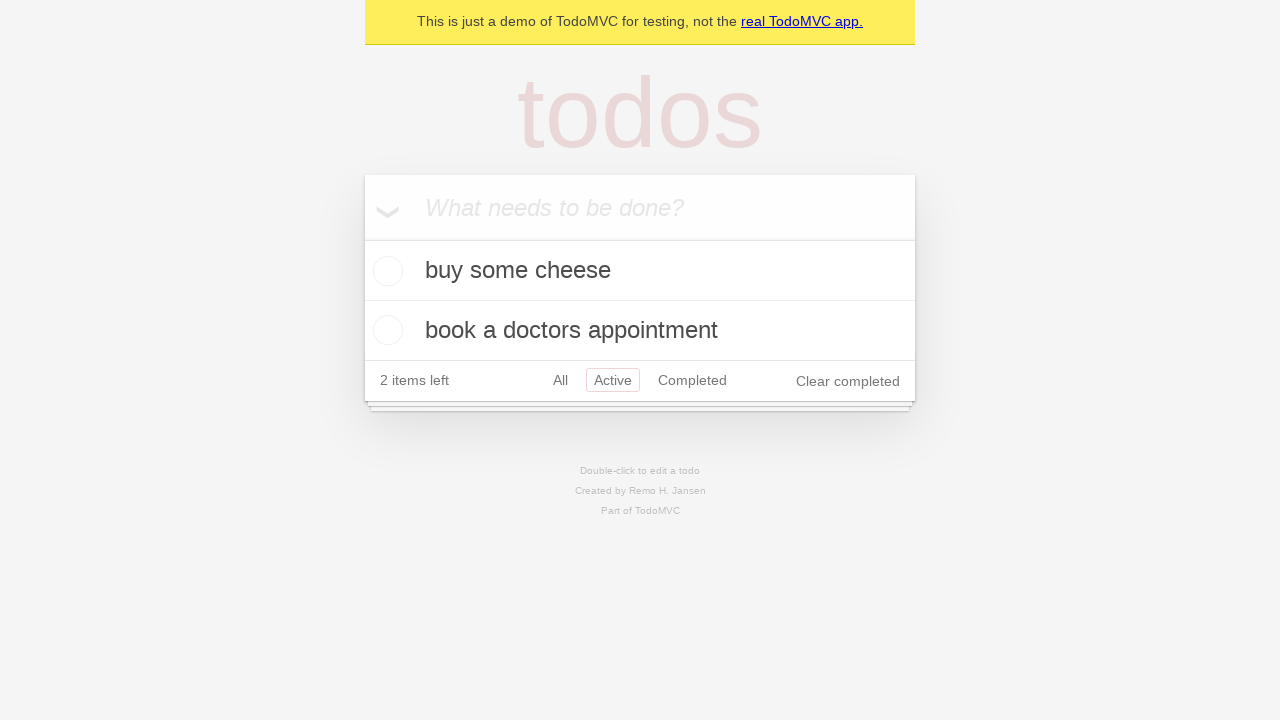

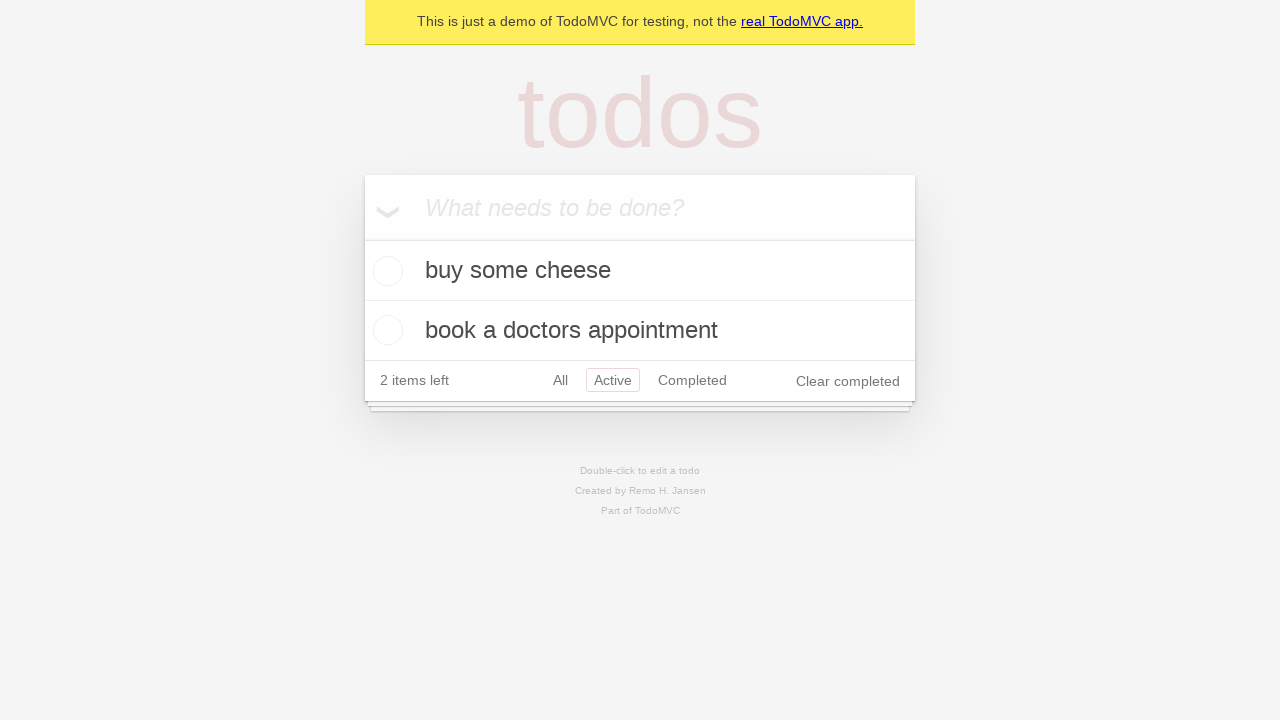